Tests browser window functionality by clicking buttons to open a new tab, a new window, and a message window on the DemoQA practice site.

Starting URL: https://demoqa.com/browser-windows

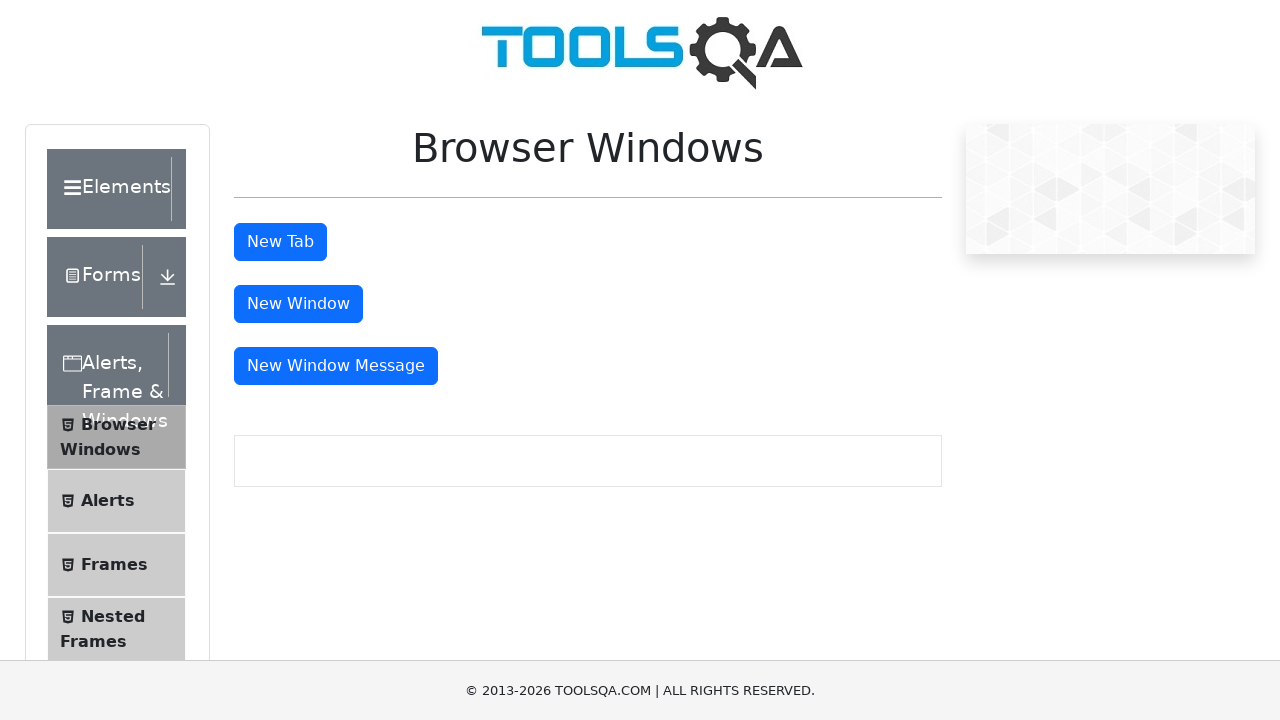

Clicked 'New Tab' button to open a new tab at (280, 242) on button#tabButton
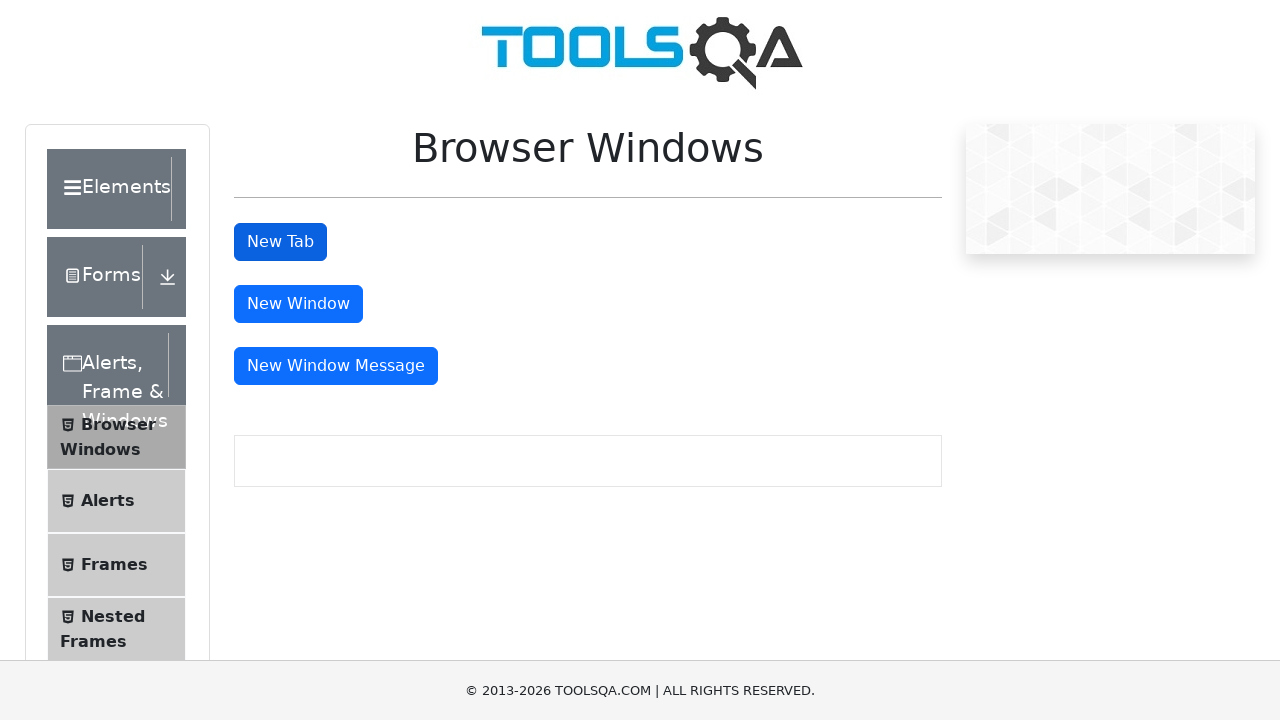

Waited for new tab to load
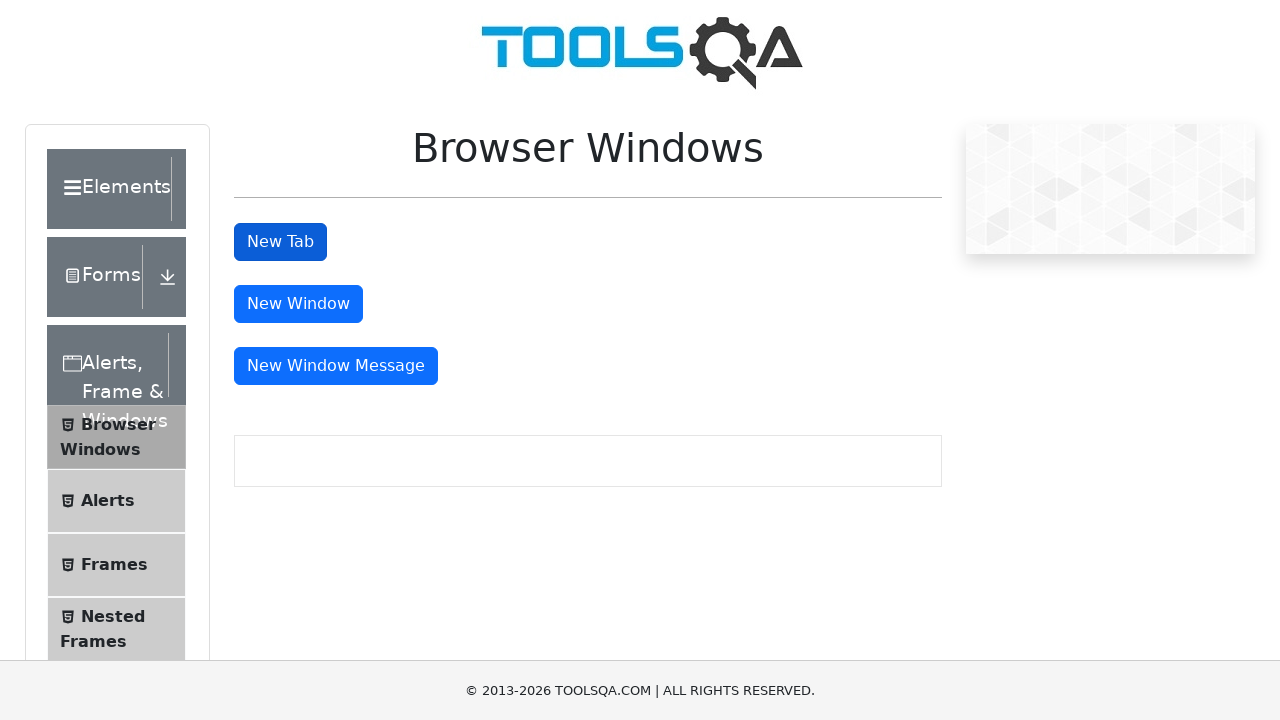

Clicked 'New Window' button to open a new window at (298, 304) on button#windowButton
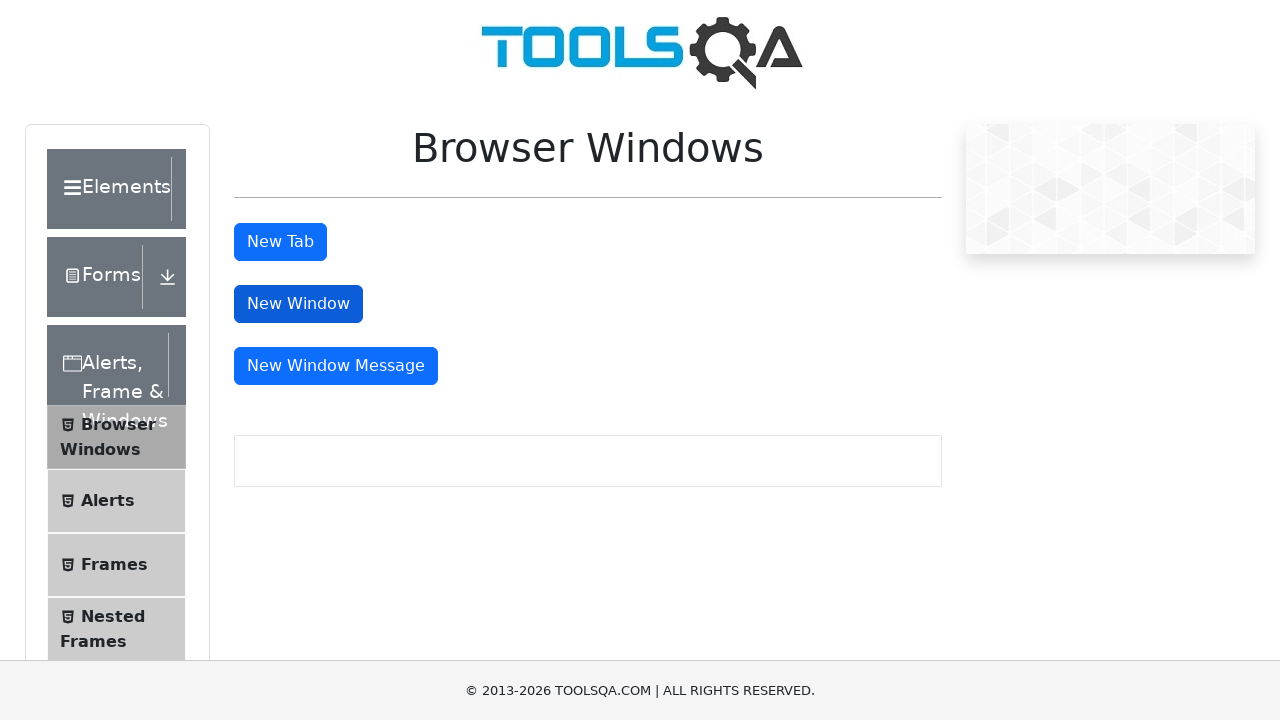

Waited for new window to load
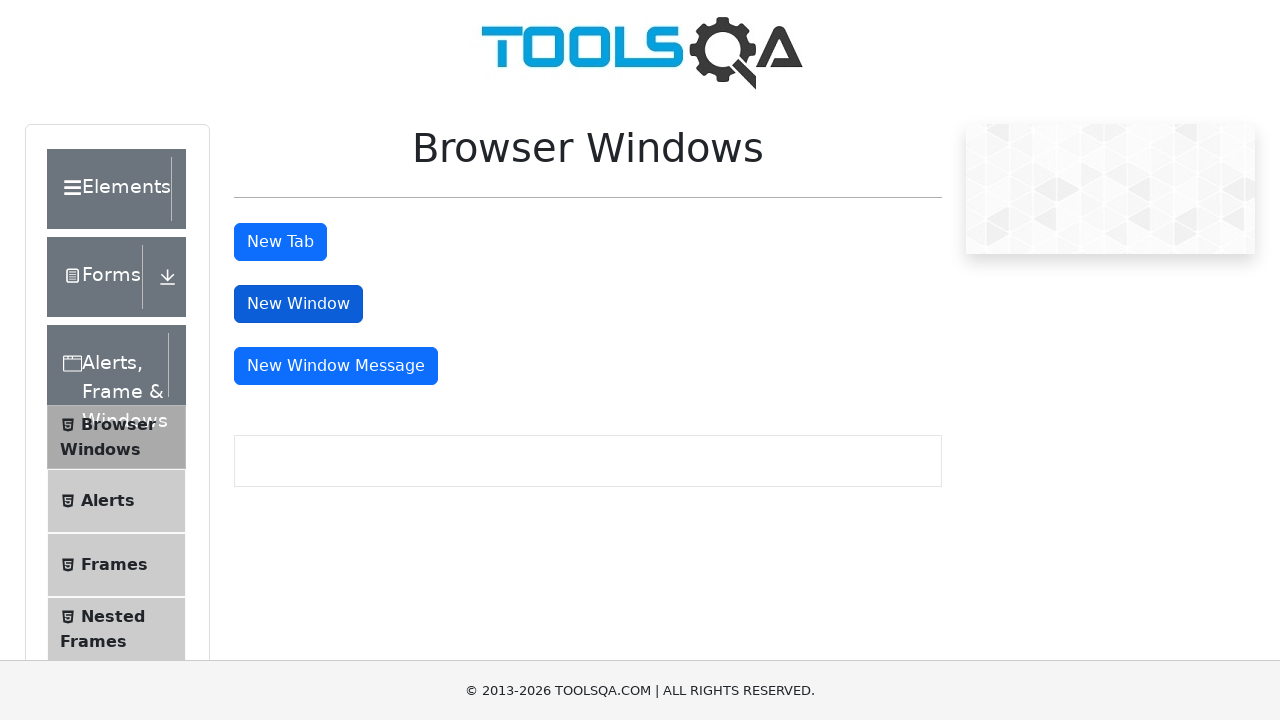

Clicked 'New Window Message' button to open a message window at (336, 366) on button#messageWindowButton
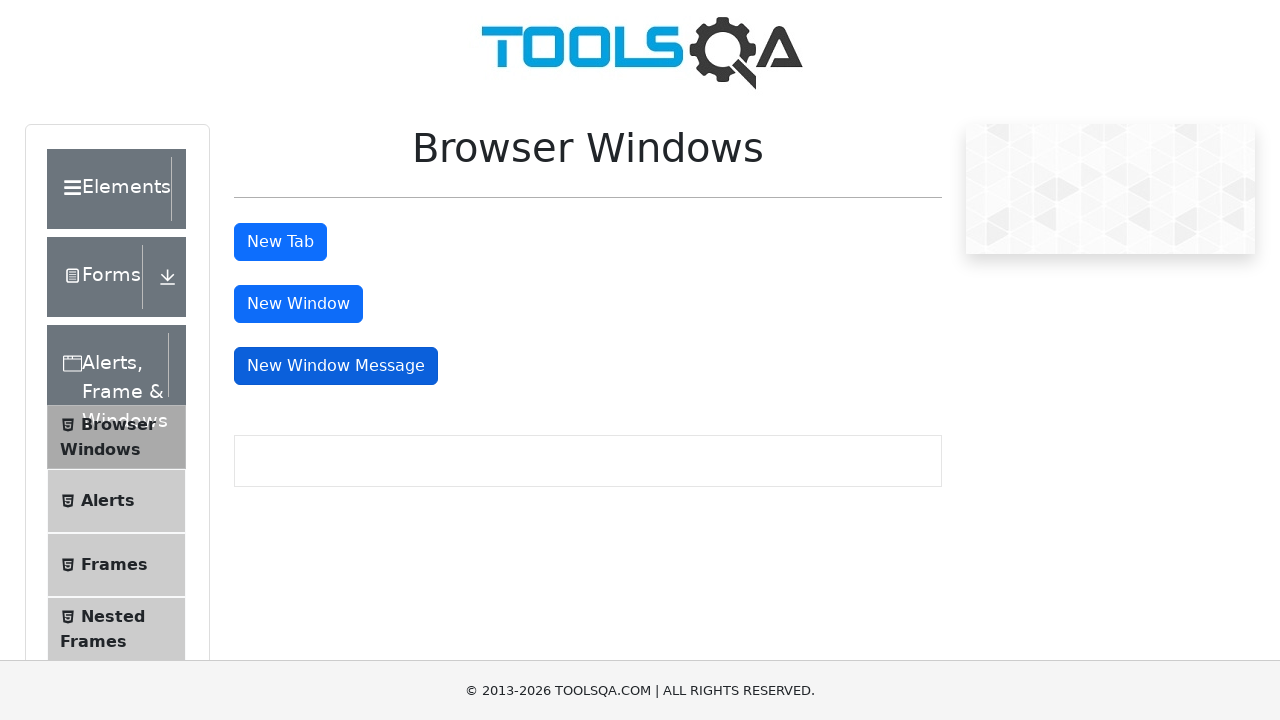

Waited for message window to load
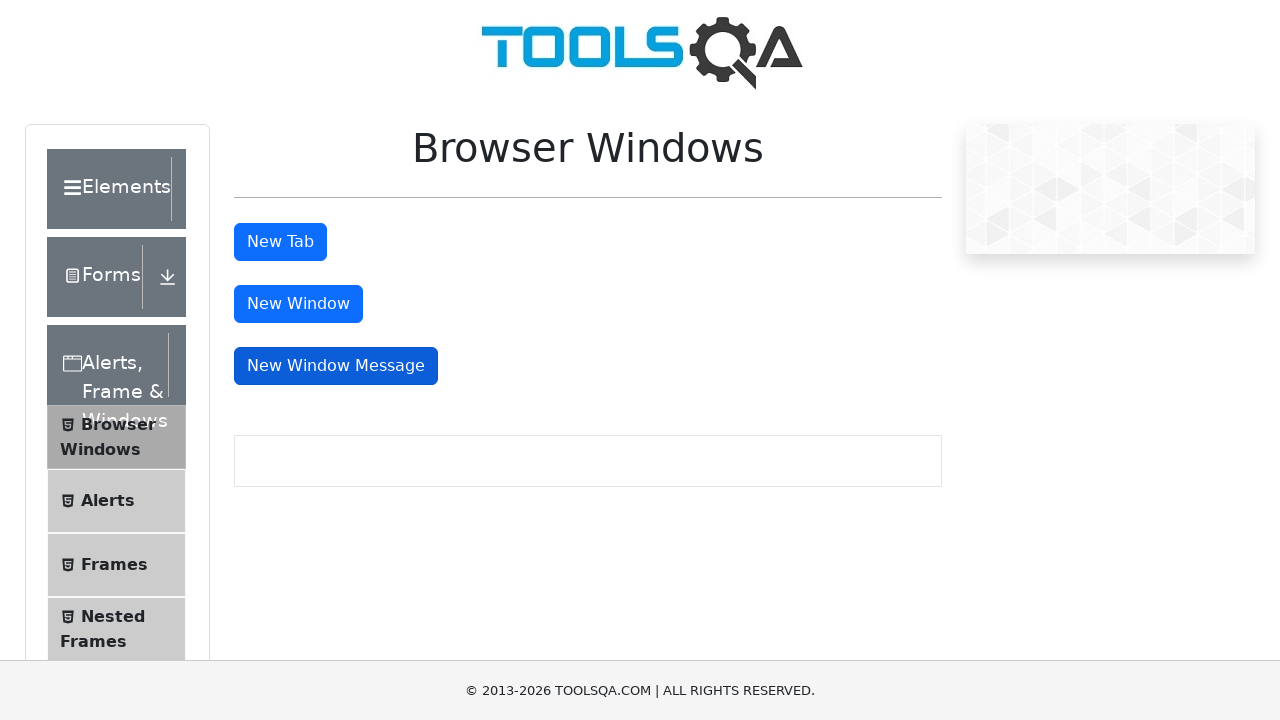

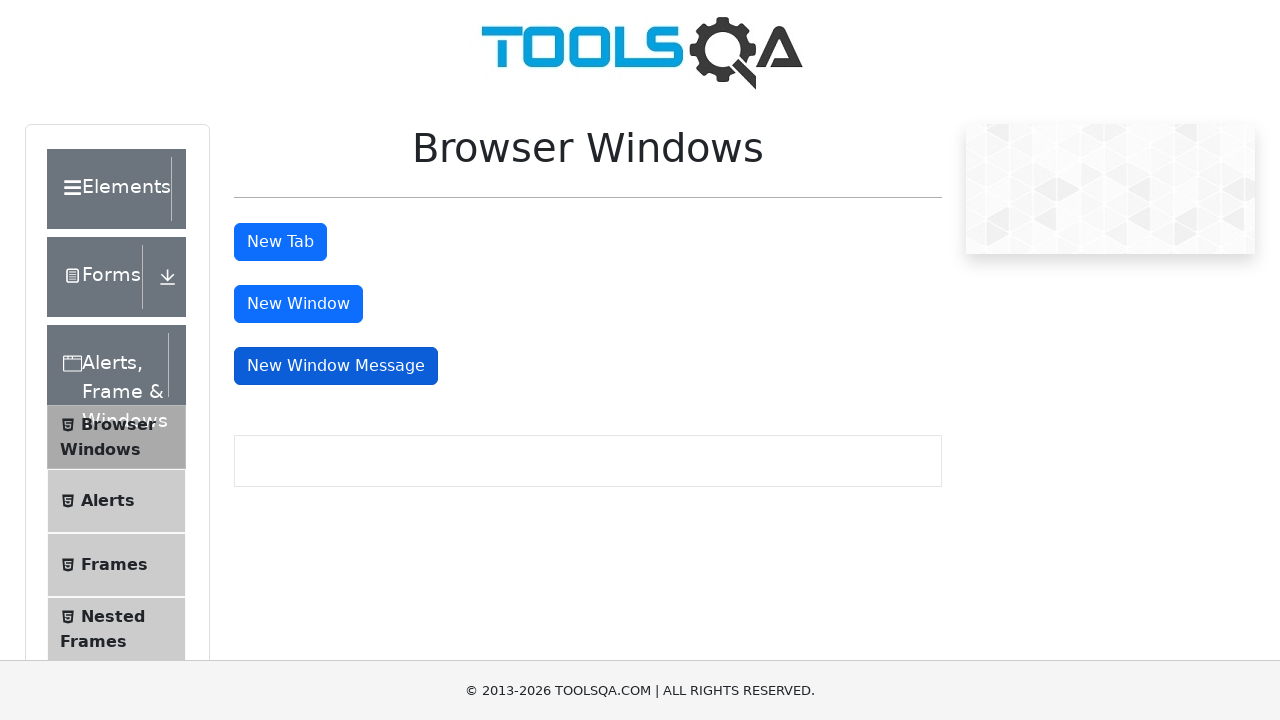